Tests dynamic content loading by clicking a button and verifying that the hidden content appears with the expected text

Starting URL: https://the-internet.herokuapp.com/dynamic_loading/1

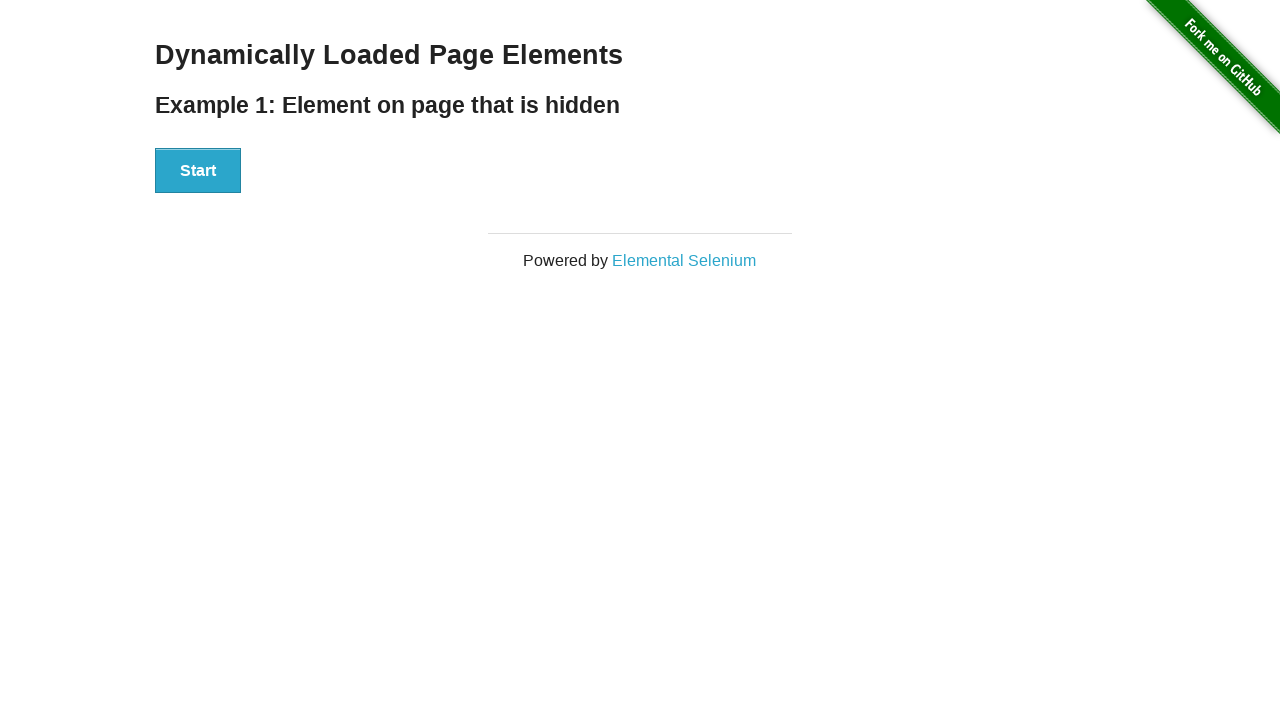

Navigated to dynamic loading test page
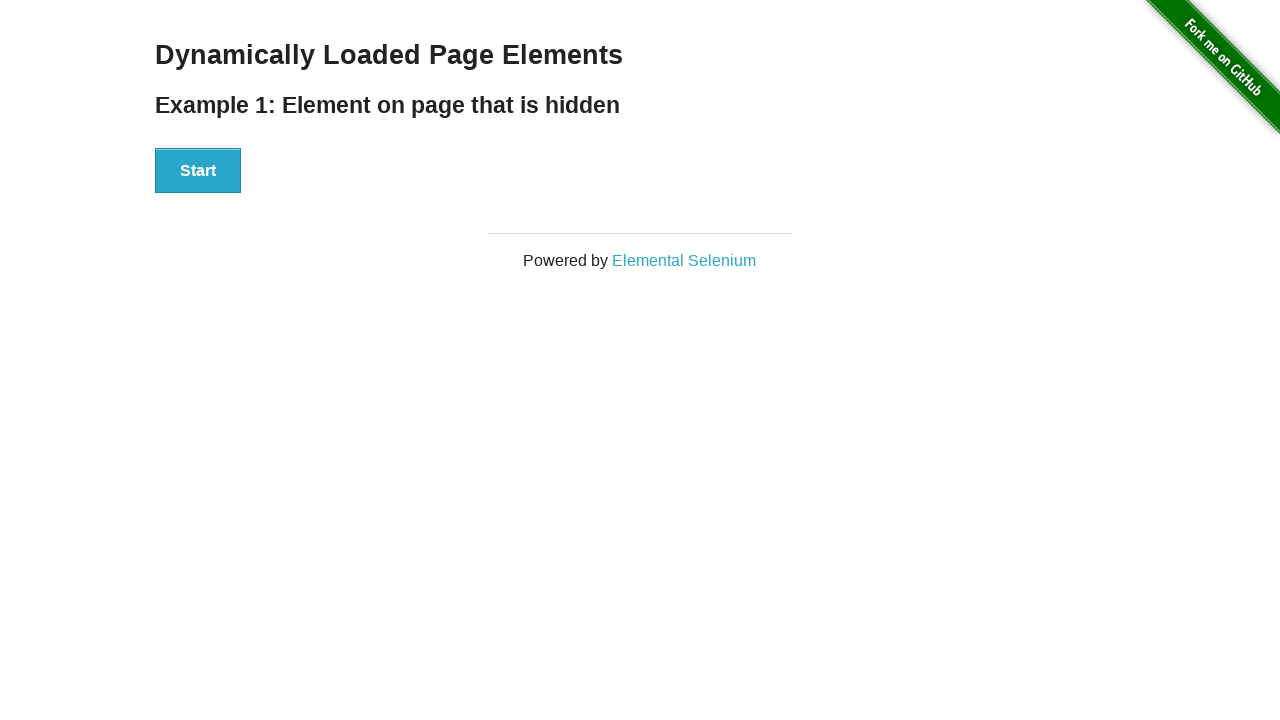

Clicked Start button to trigger dynamic content loading at (198, 171) on div[id='start'] > button
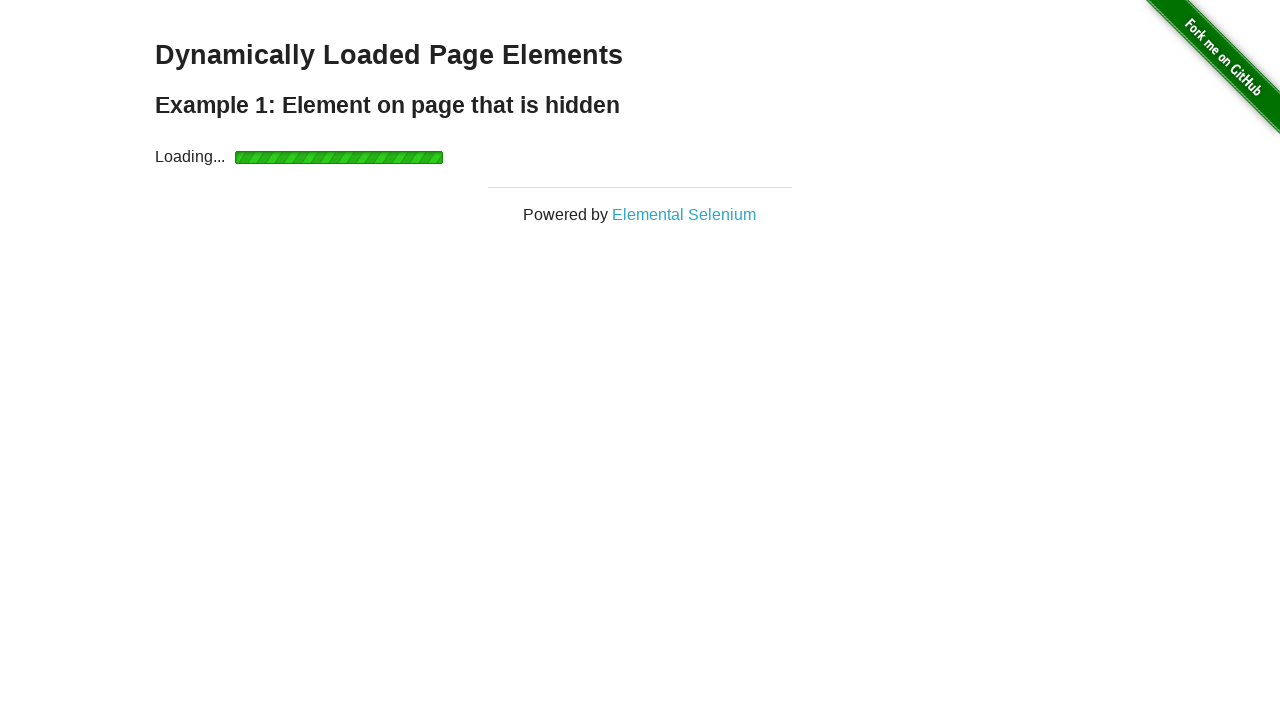

Hidden content appeared with finish element visible
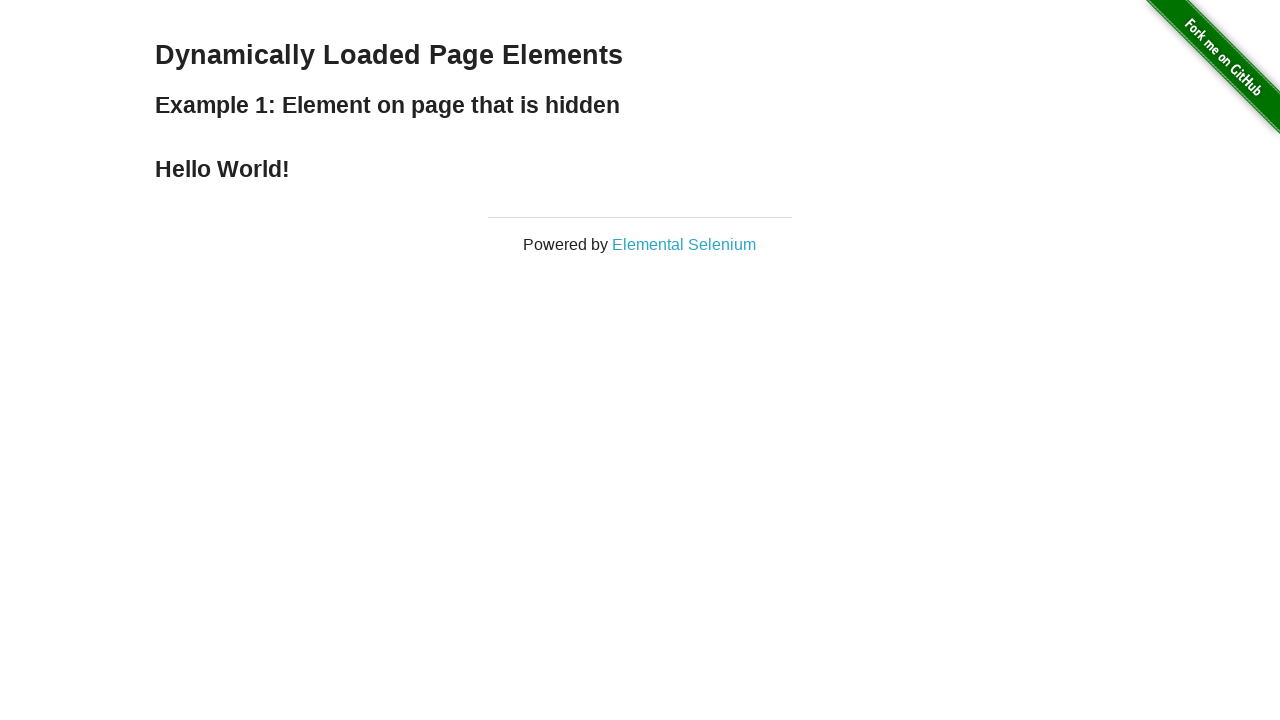

Located finish element h4
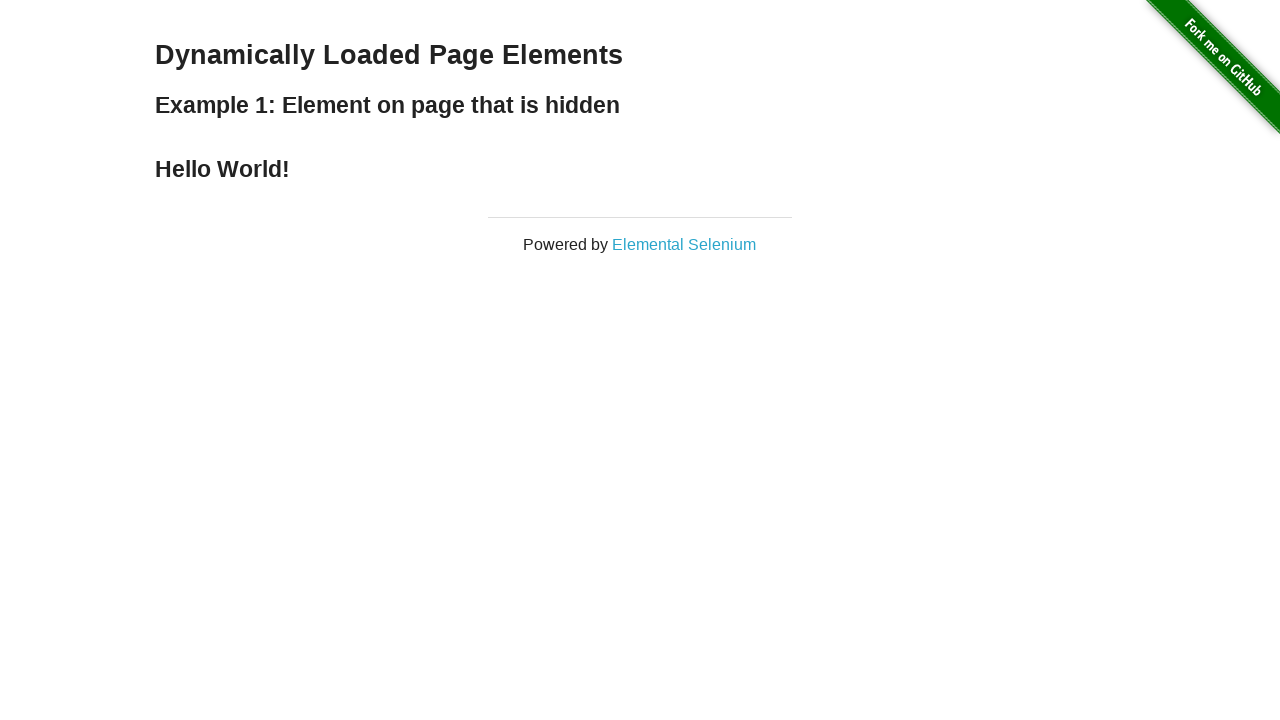

Verified finish element contains expected text 'Hello World!'
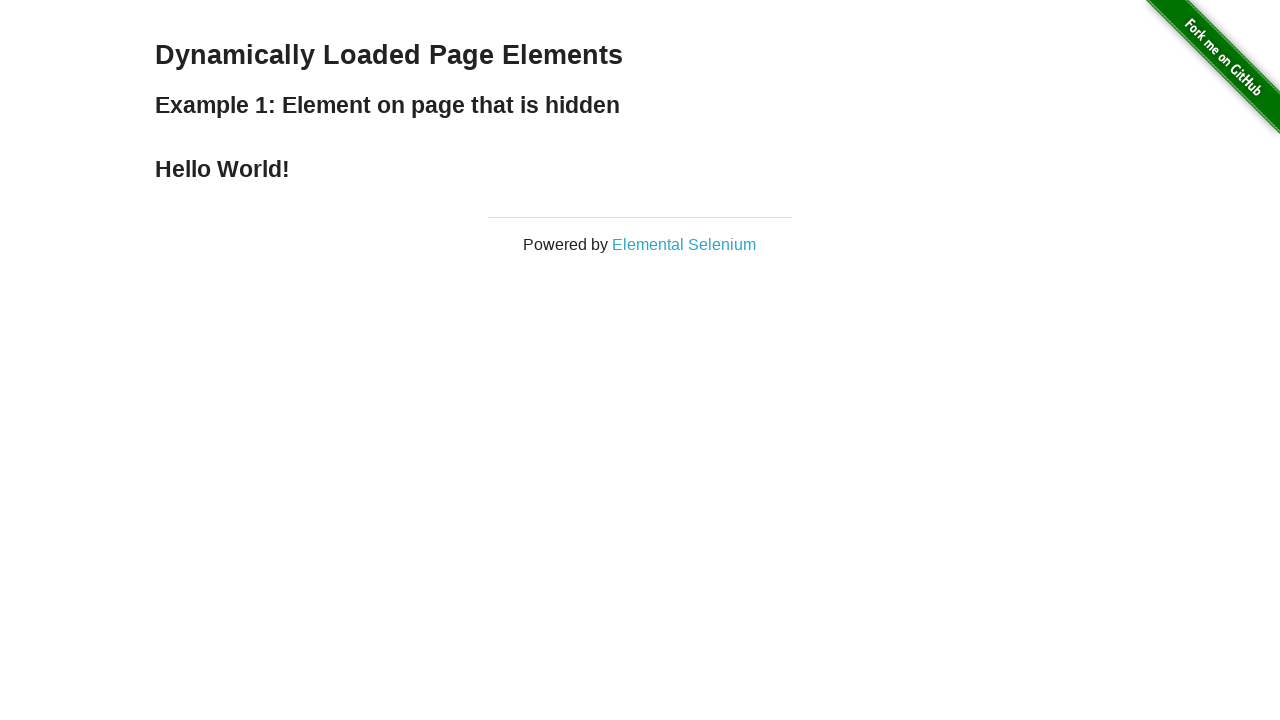

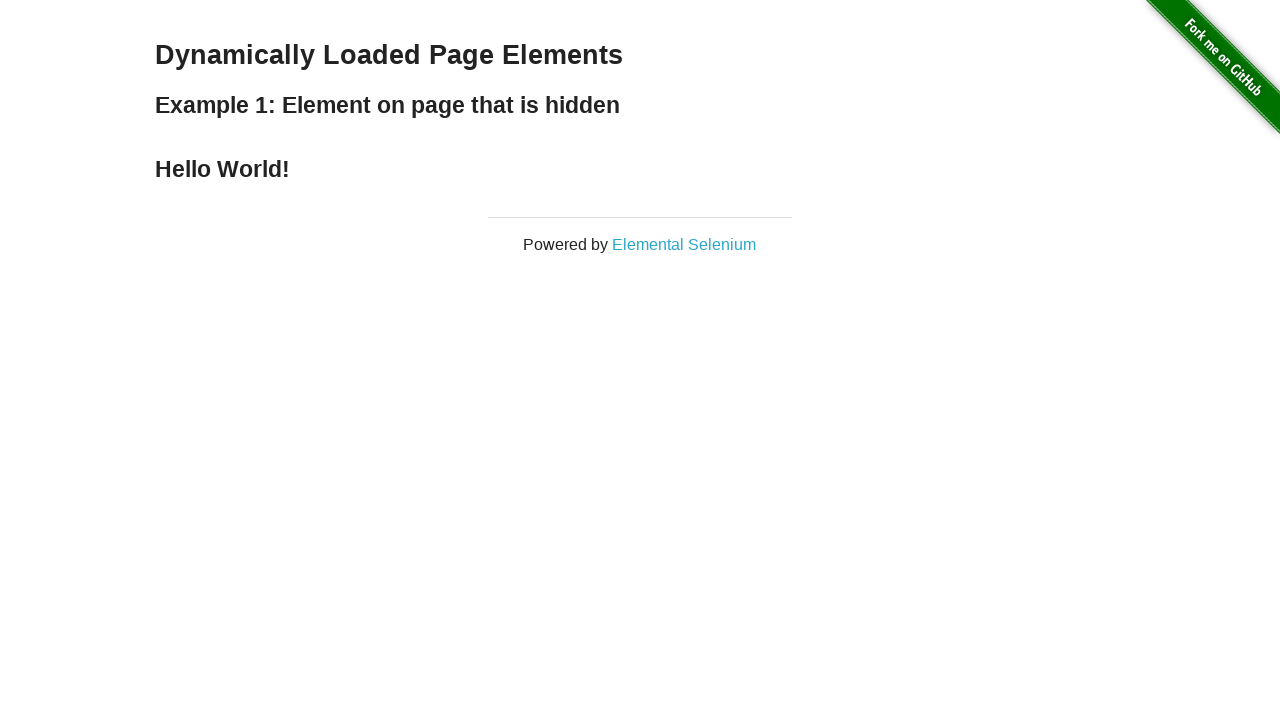